Tests responsive design by navigating to a website and verifying it loads correctly at multiple mobile viewport resolutions (360x640, 414x896, 375x667)

Starting URL: https://www.getcalley.com

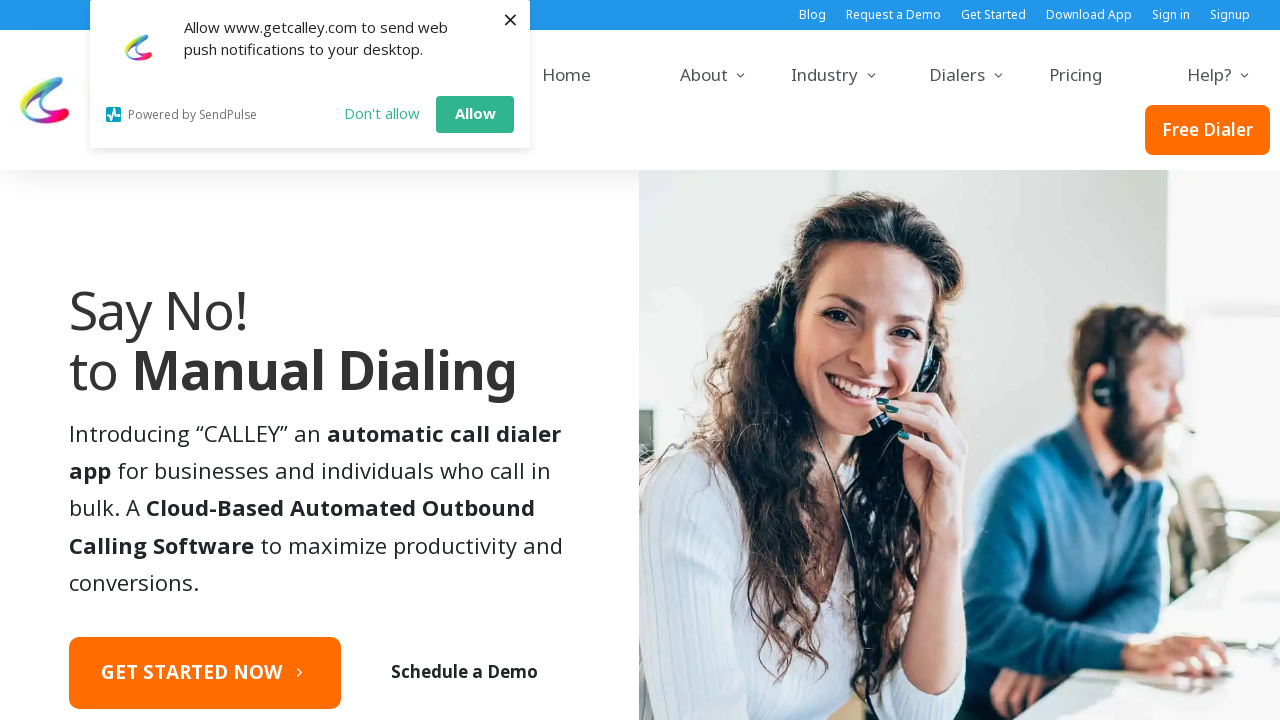

Set viewport size to 360x640
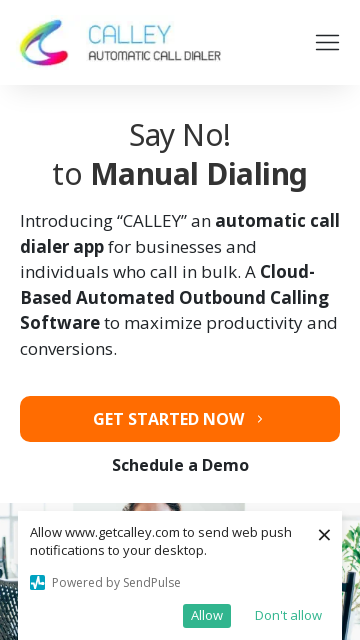

Navigated to https://www.getcalley.com at 360x640 resolution
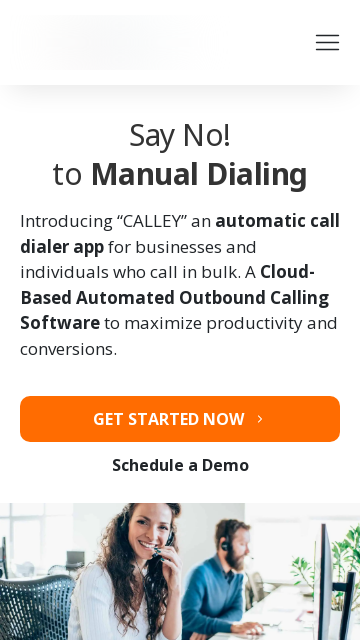

Page fully loaded at 360x640 resolution (networkidle)
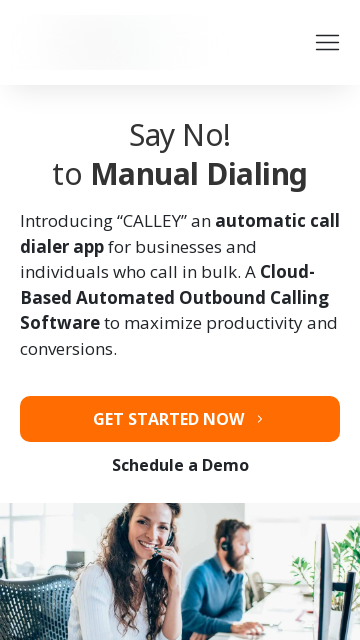

Set viewport size to 414x896
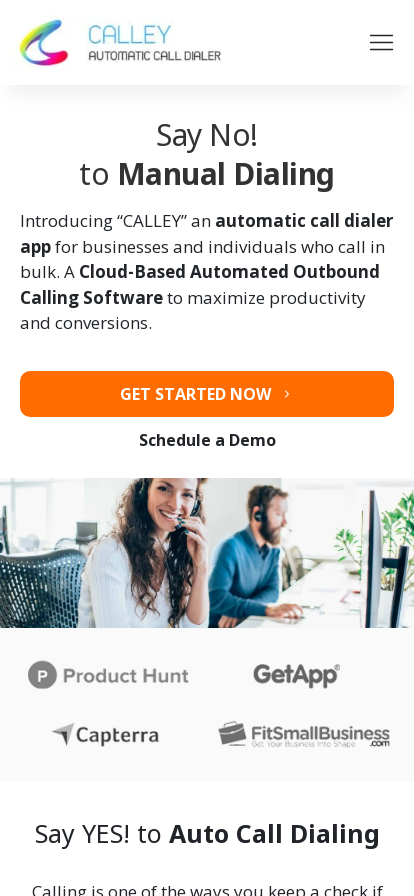

Navigated to https://www.getcalley.com at 414x896 resolution
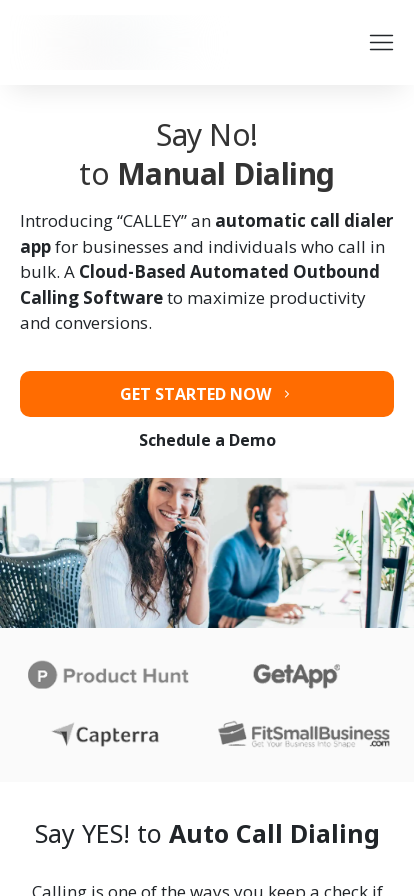

Page fully loaded at 414x896 resolution (networkidle)
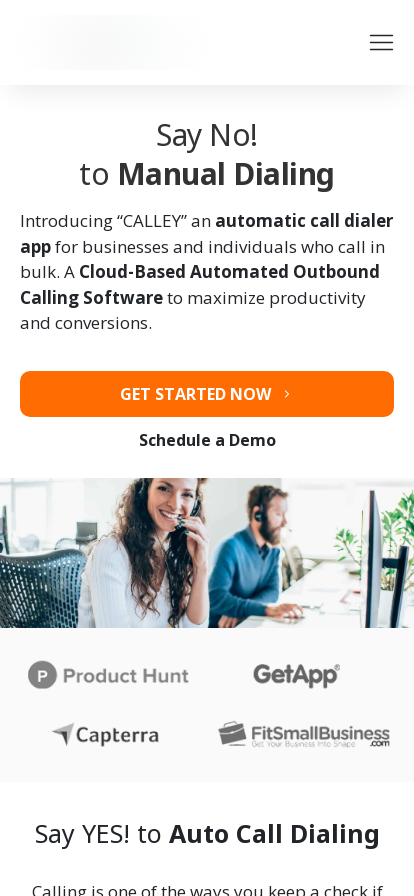

Set viewport size to 375x667
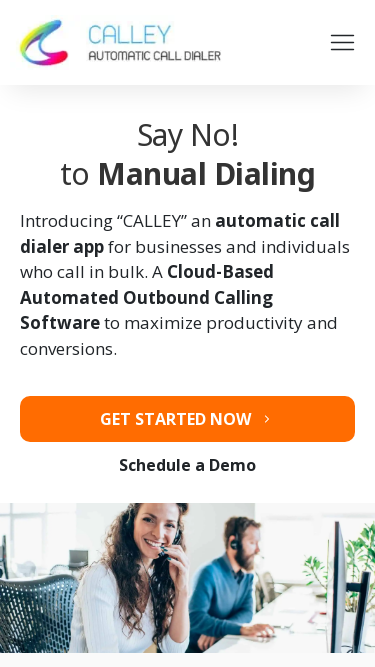

Navigated to https://www.getcalley.com at 375x667 resolution
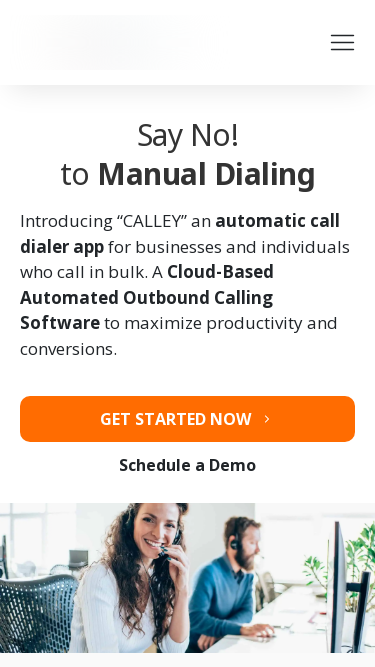

Page fully loaded at 375x667 resolution (networkidle)
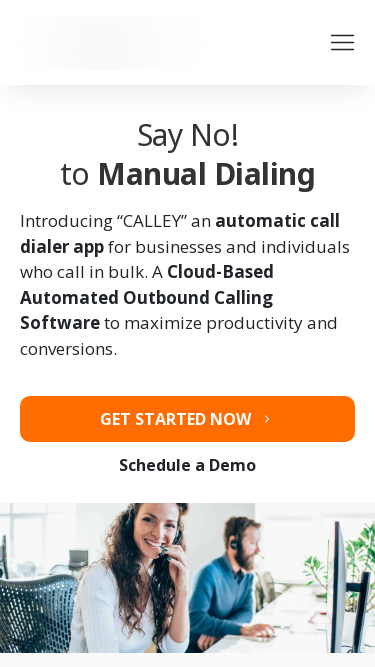

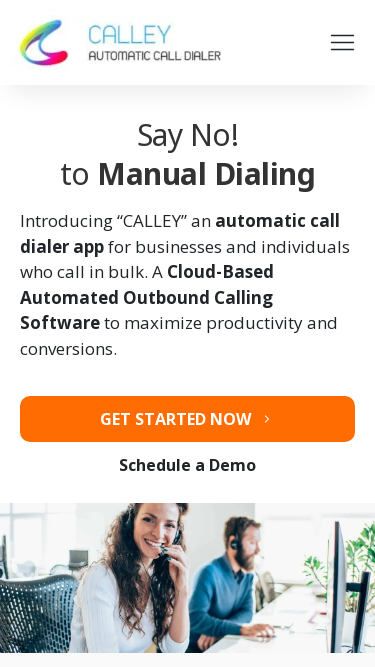